Navigates to Planet Express postage calculator page, clicks on a dropdown container to activate it, and focuses on the search input field within the dropdown.

Starting URL: https://planetexpress.com/postage-calculator/

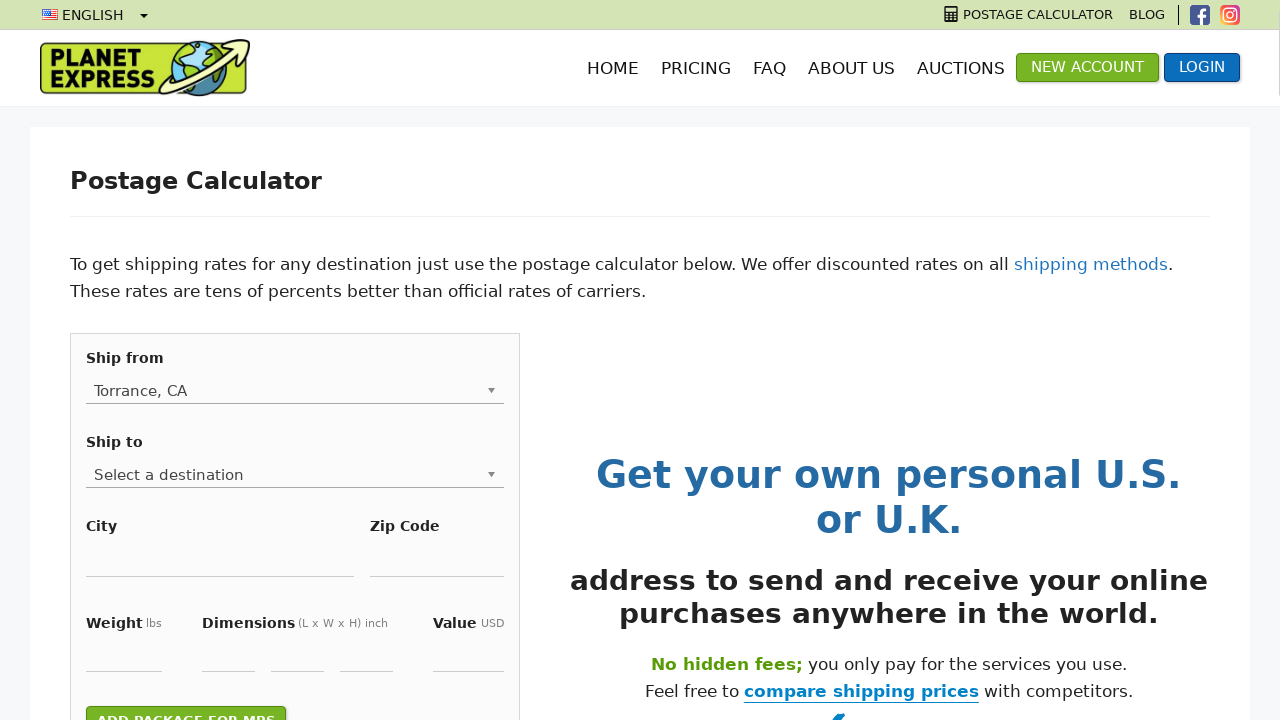

Navigated to Planet Express postage calculator page
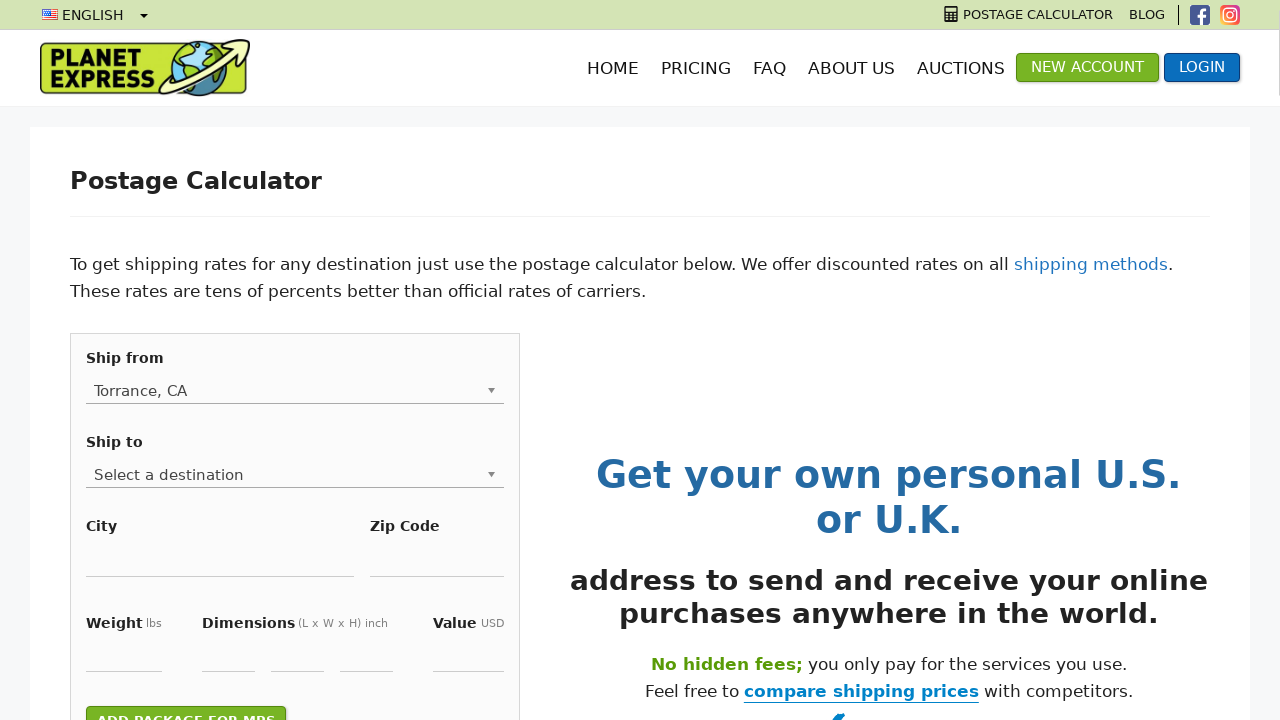

Dropdown container element appeared
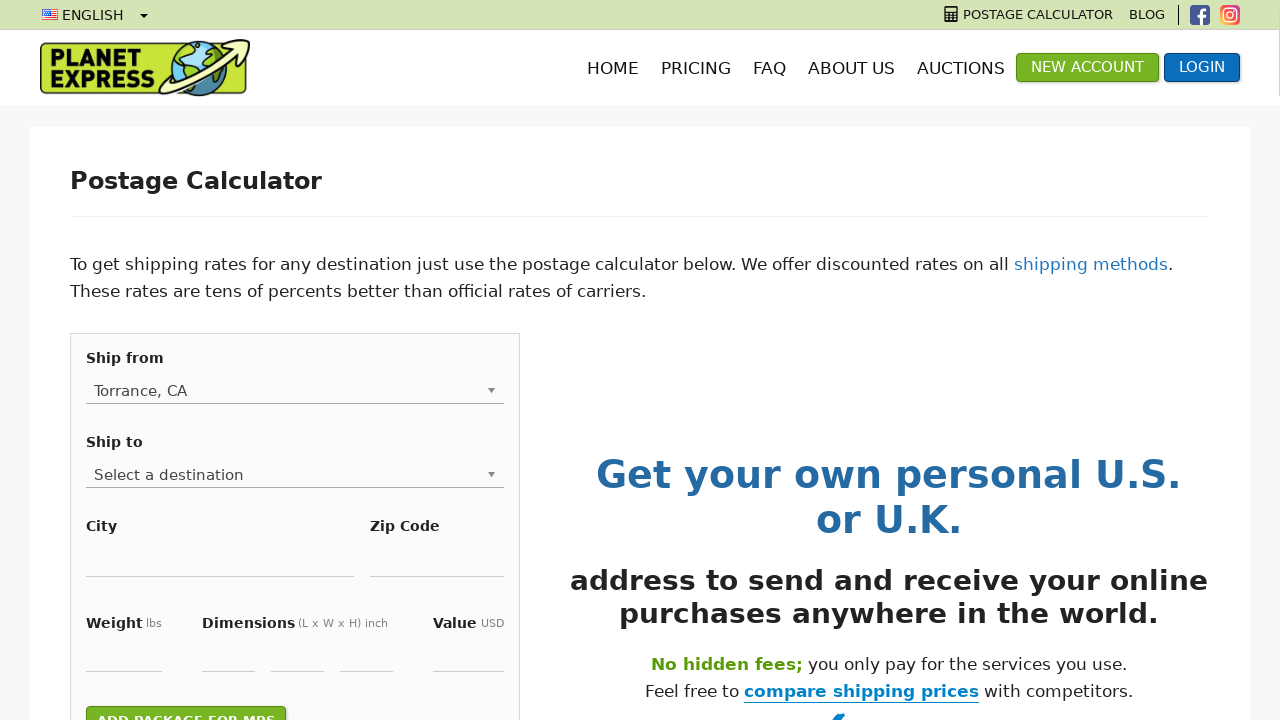

Clicked dropdown container to activate it
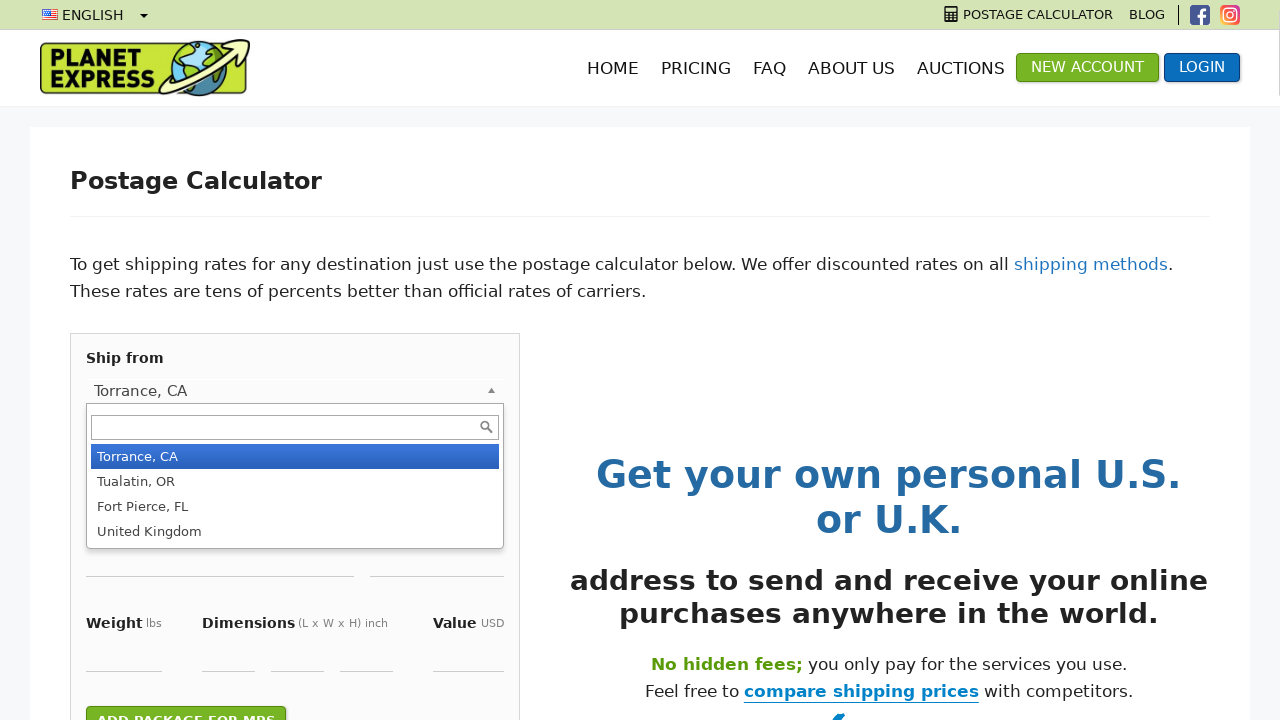

Waited 500ms for dropdown to open
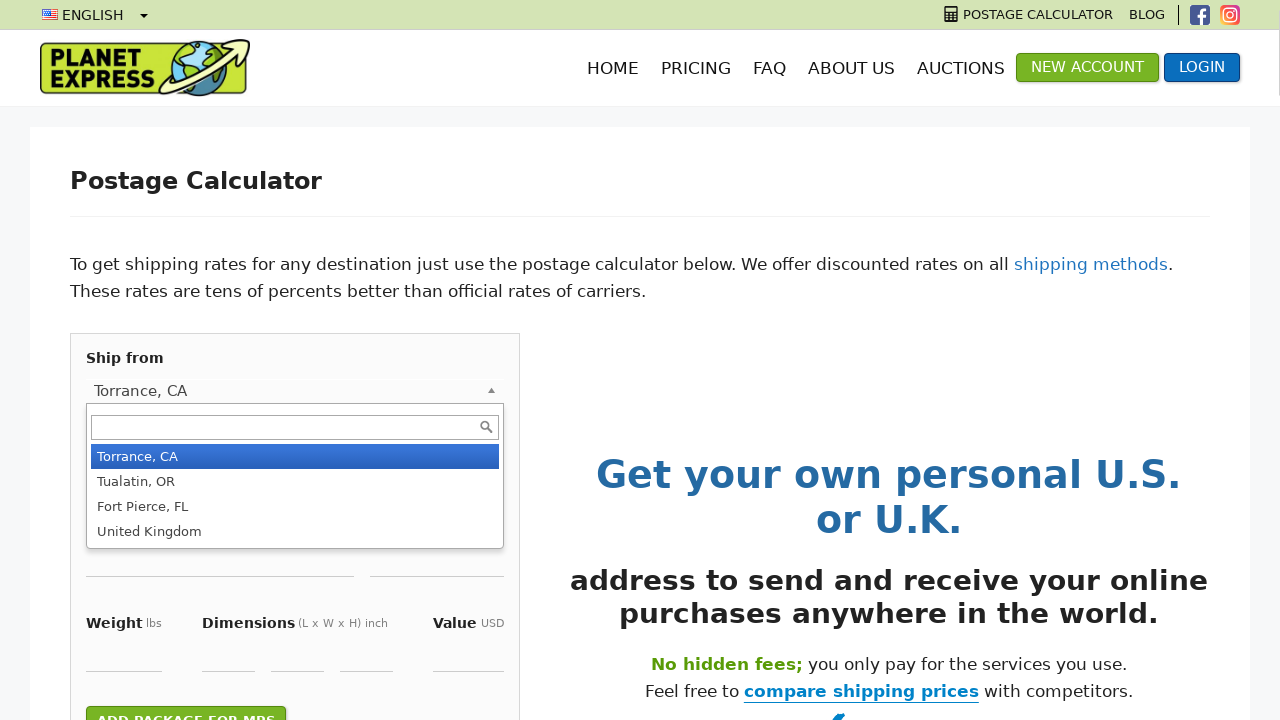

Search input field became visible
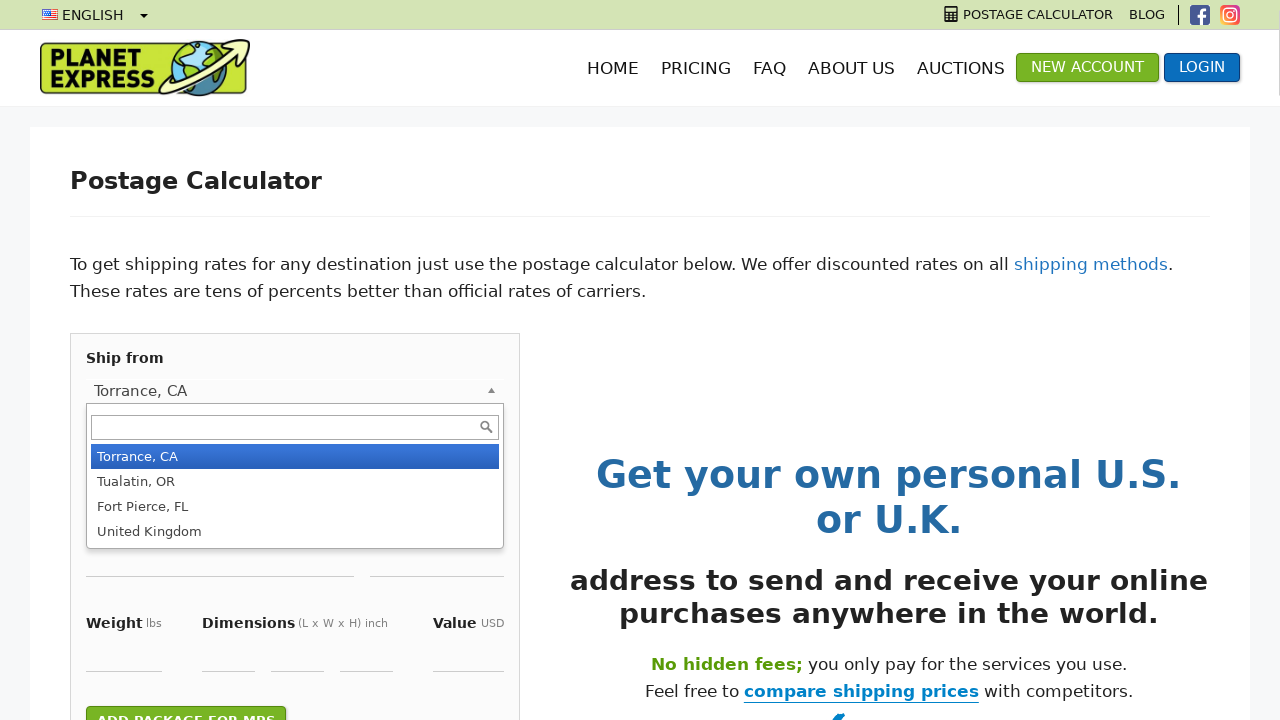

Focused on the dropdown search input field
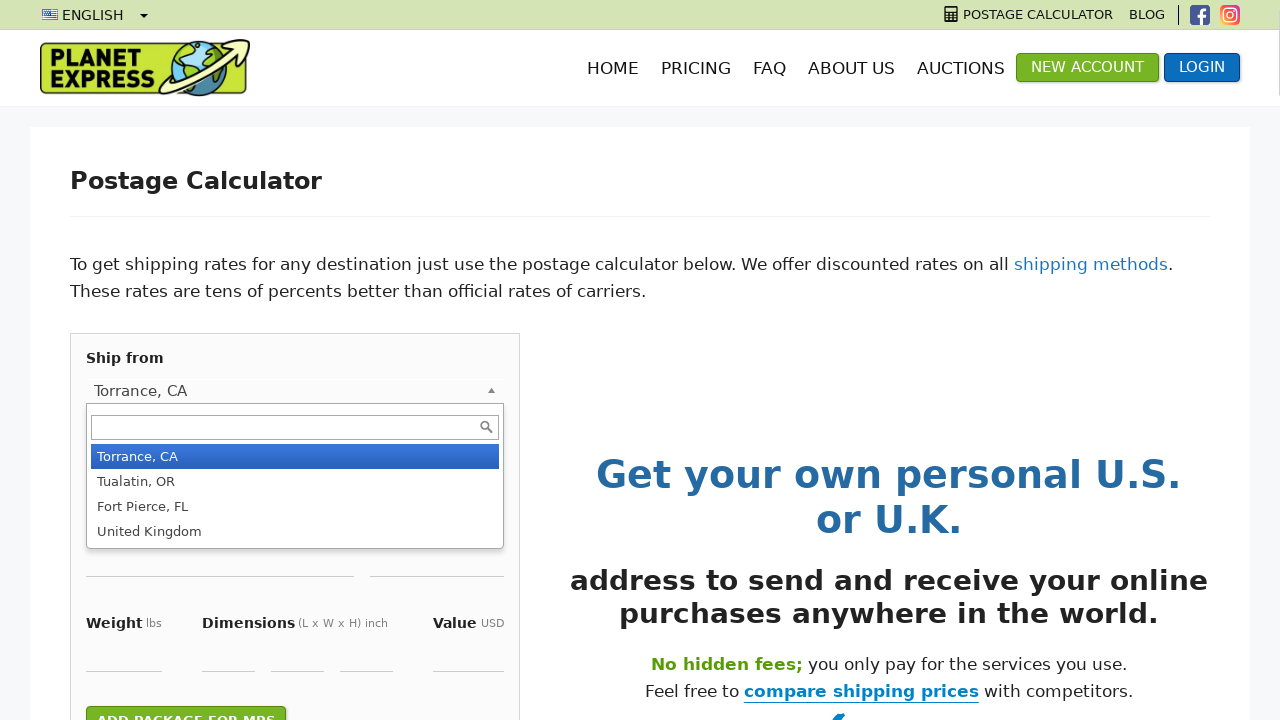

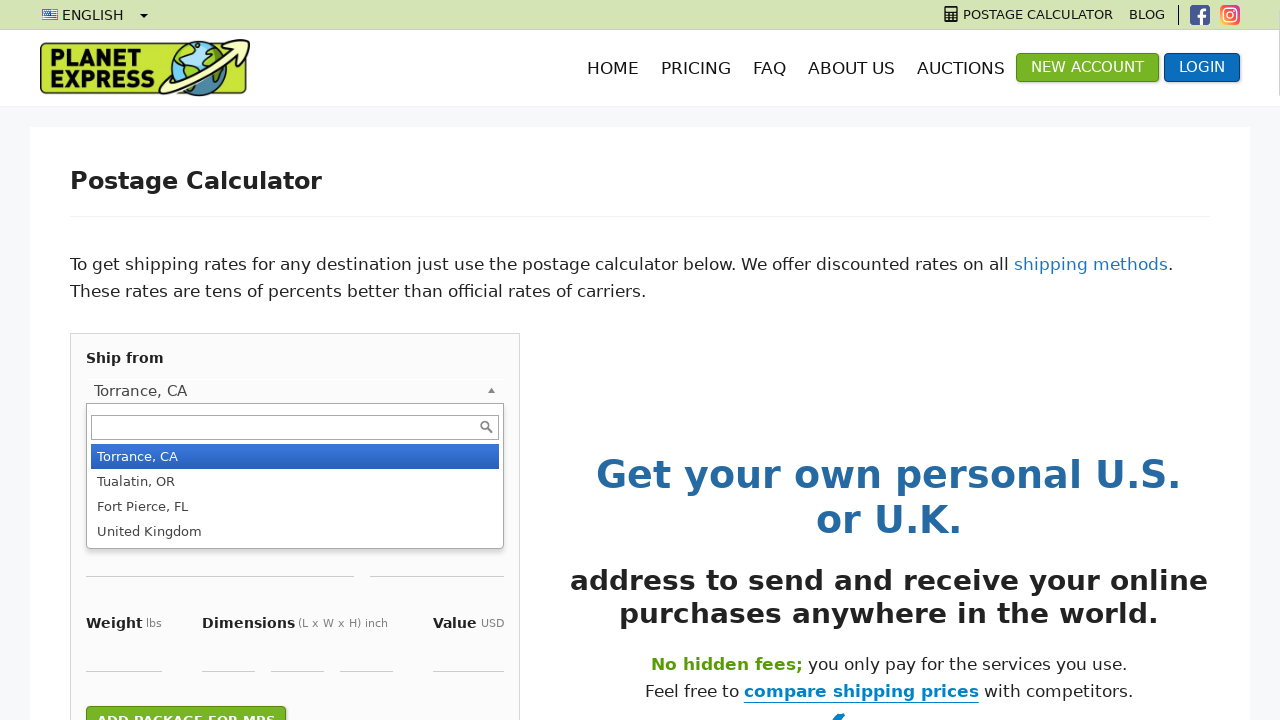